Tests that Option 2 can be selected from the dropdown menu

Starting URL: https://the-internet.herokuapp.com/dropdown

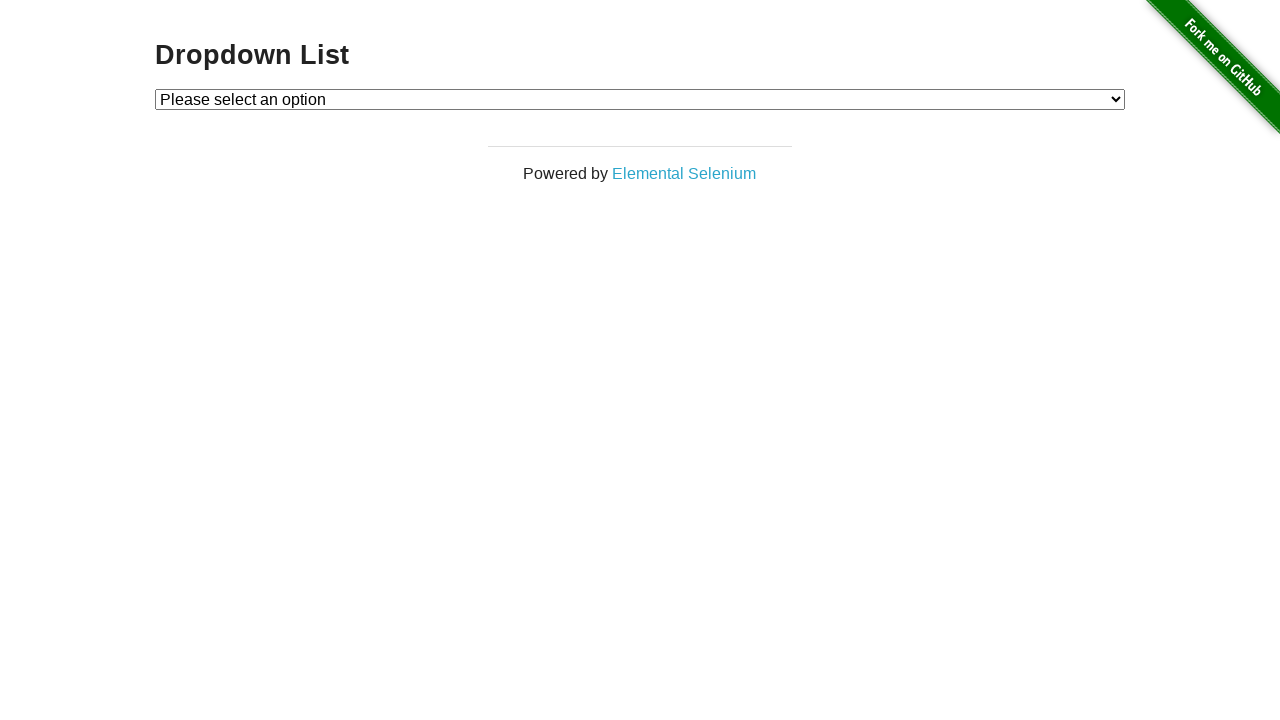

Navigated to dropdown menu page
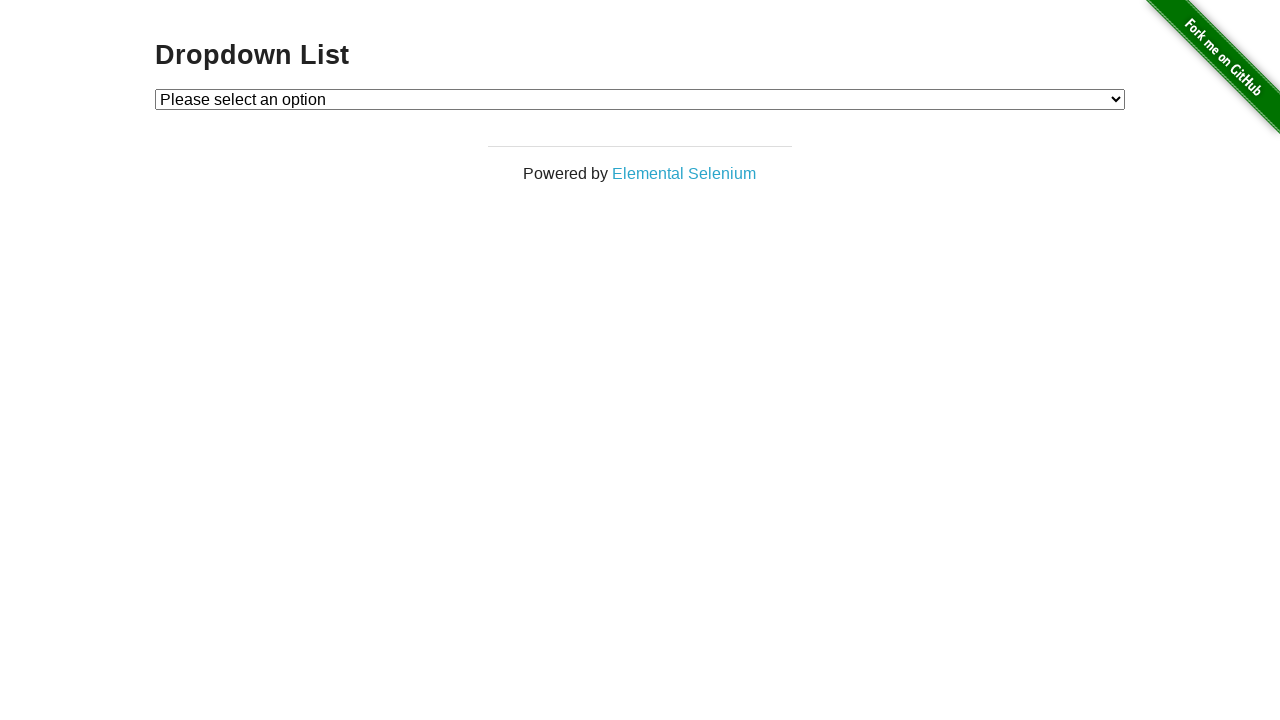

Selected Option 2 from dropdown menu on #dropdown
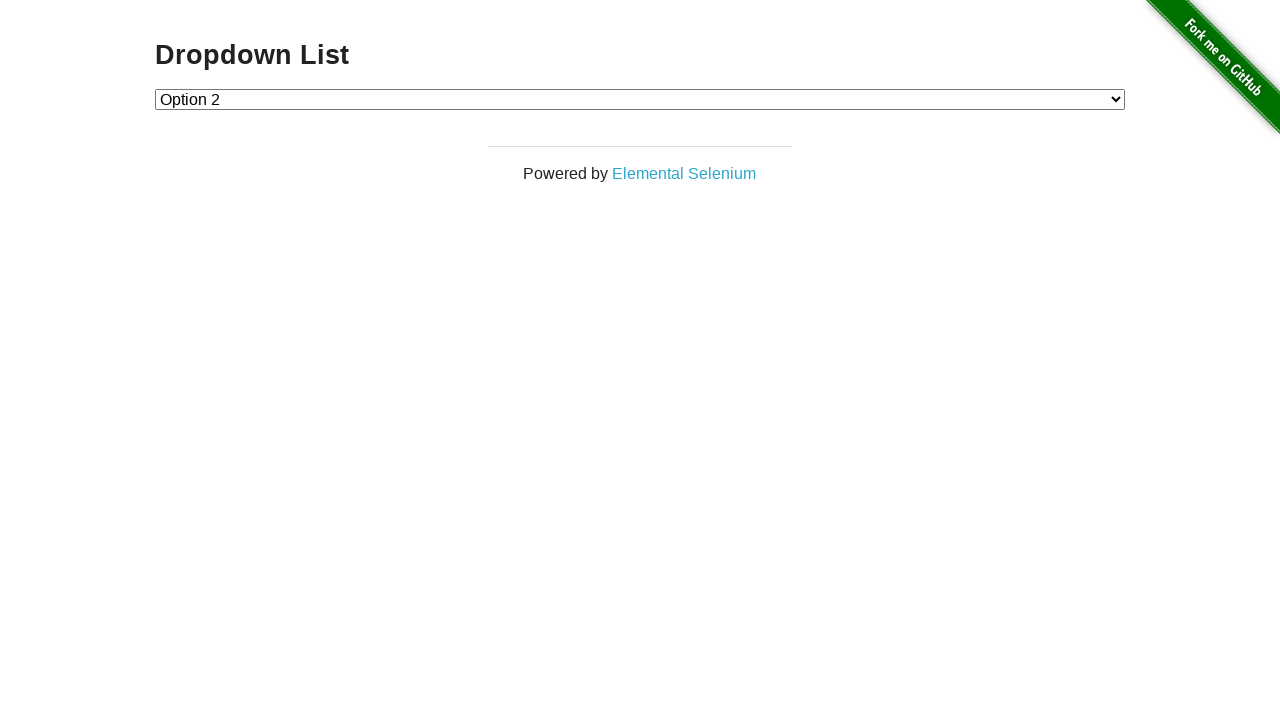

Retrieved selected option text content
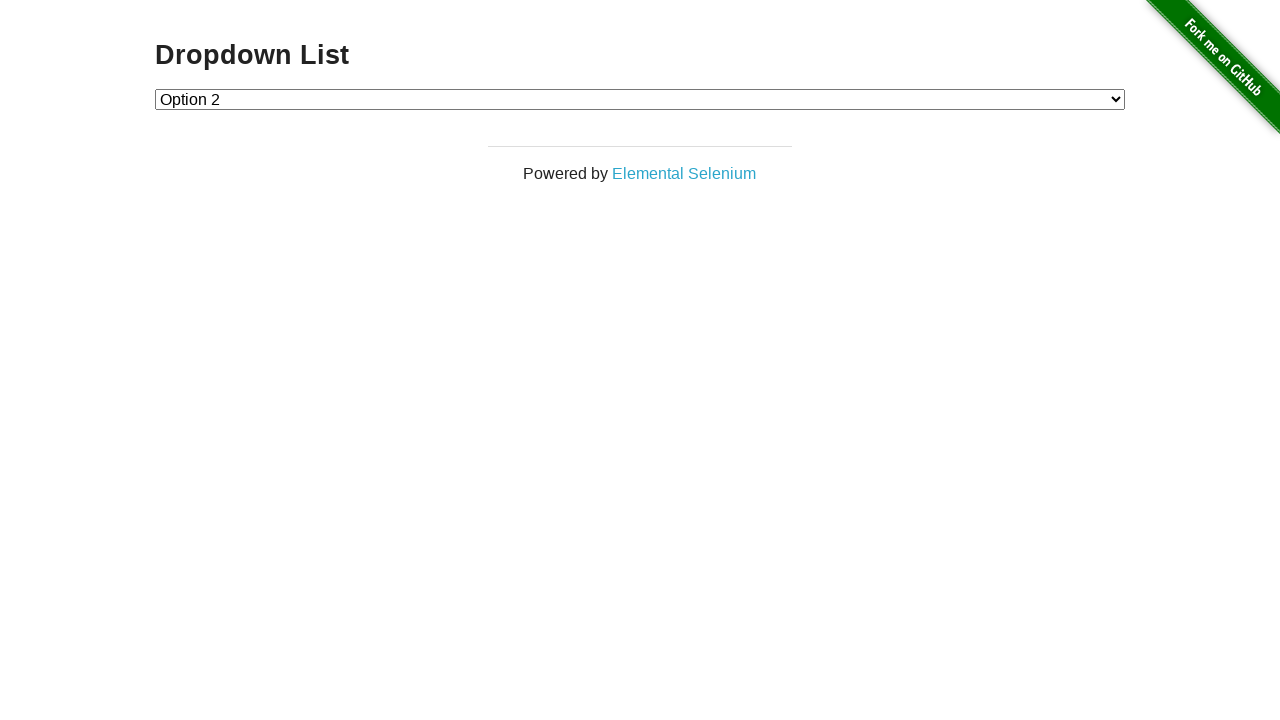

Verified that Option 2 is selected
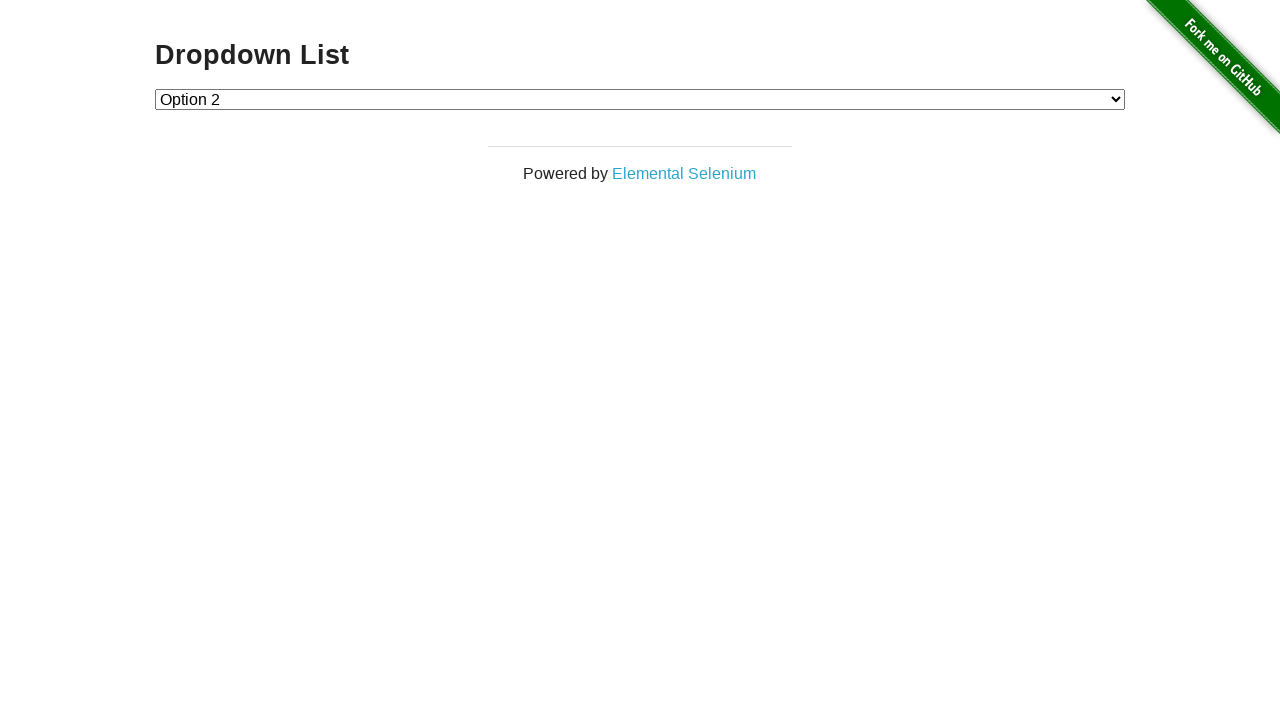

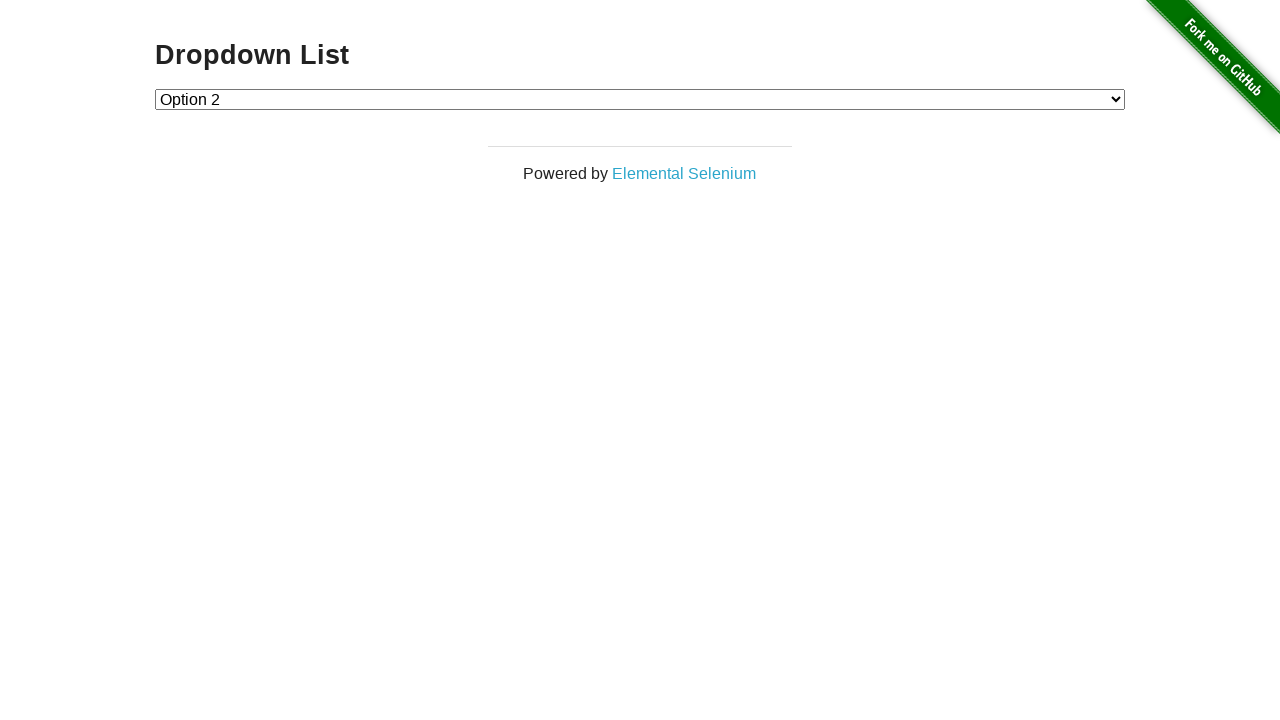